Tests double-click and right-click (context click) functionality on buttons, including handling an alert that appears after double-clicking

Starting URL: https://www.automationtestinginsider.com/2019/08/textarea-textarea-element-defines-multi.html

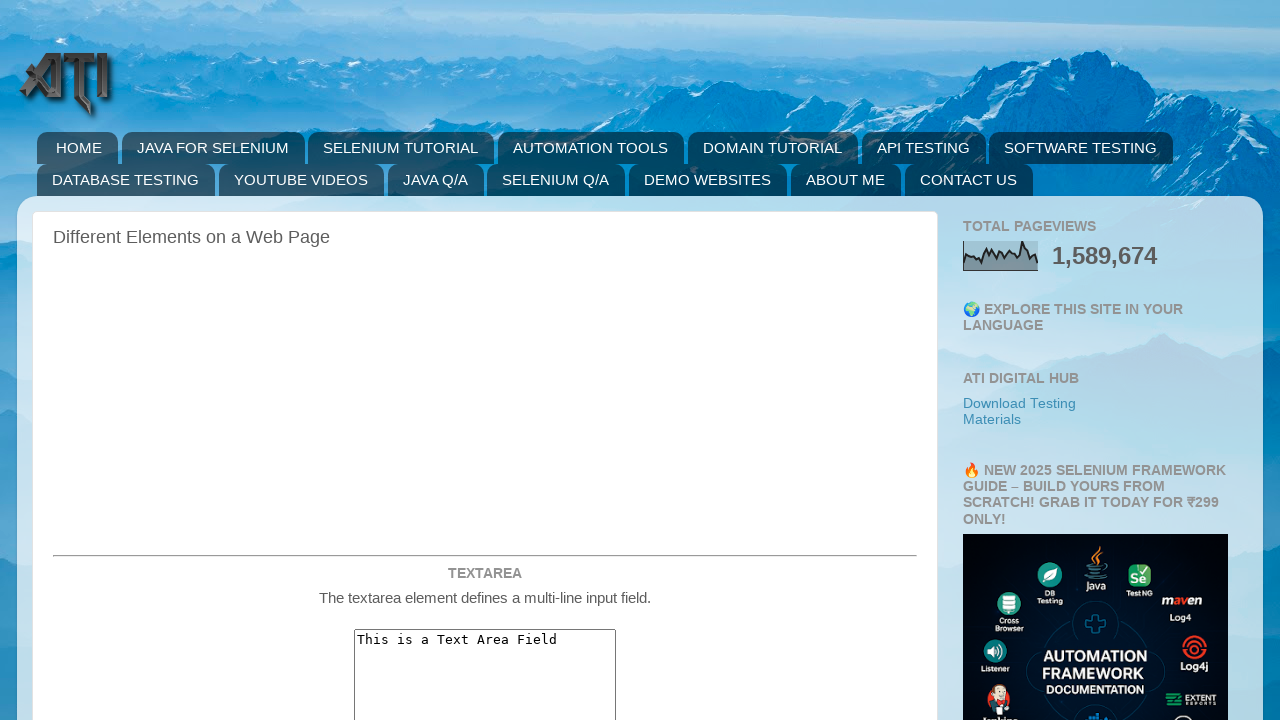

Double-clicked the double click button at (485, 360) on #doubleClickBtn
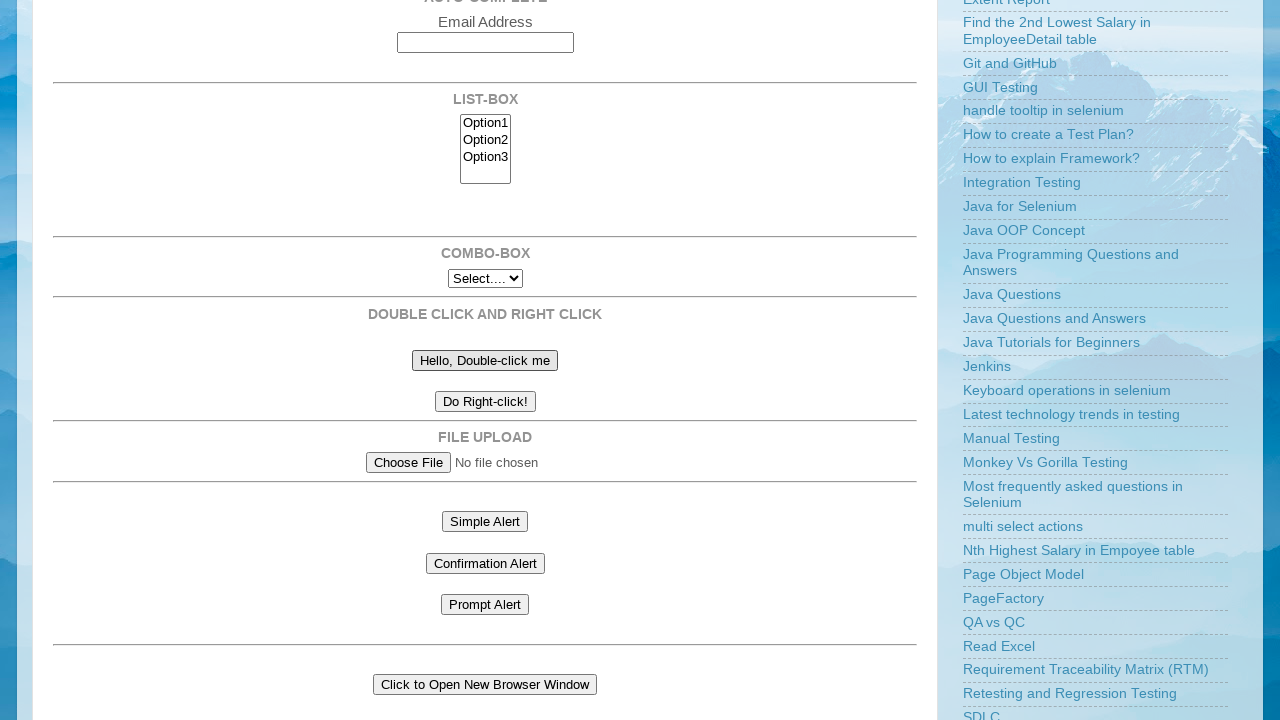

Set up dialog handler to accept alerts
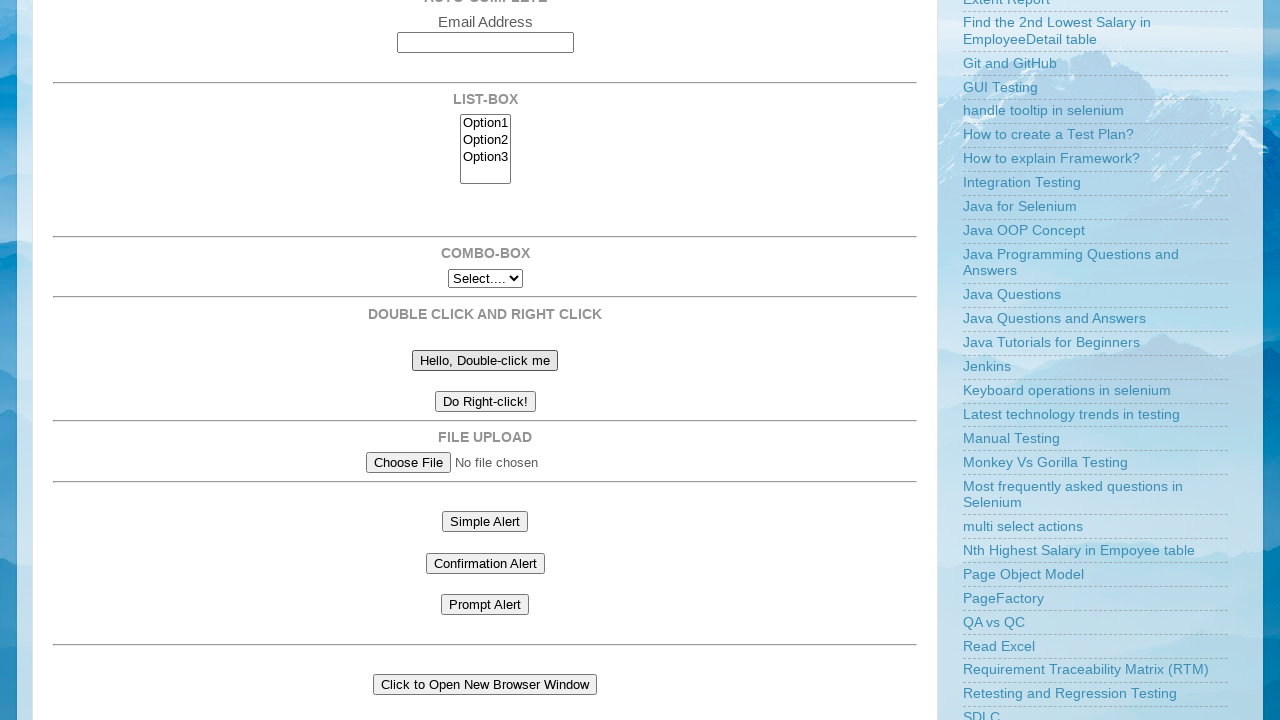

Waited 1 second for alert to be processed
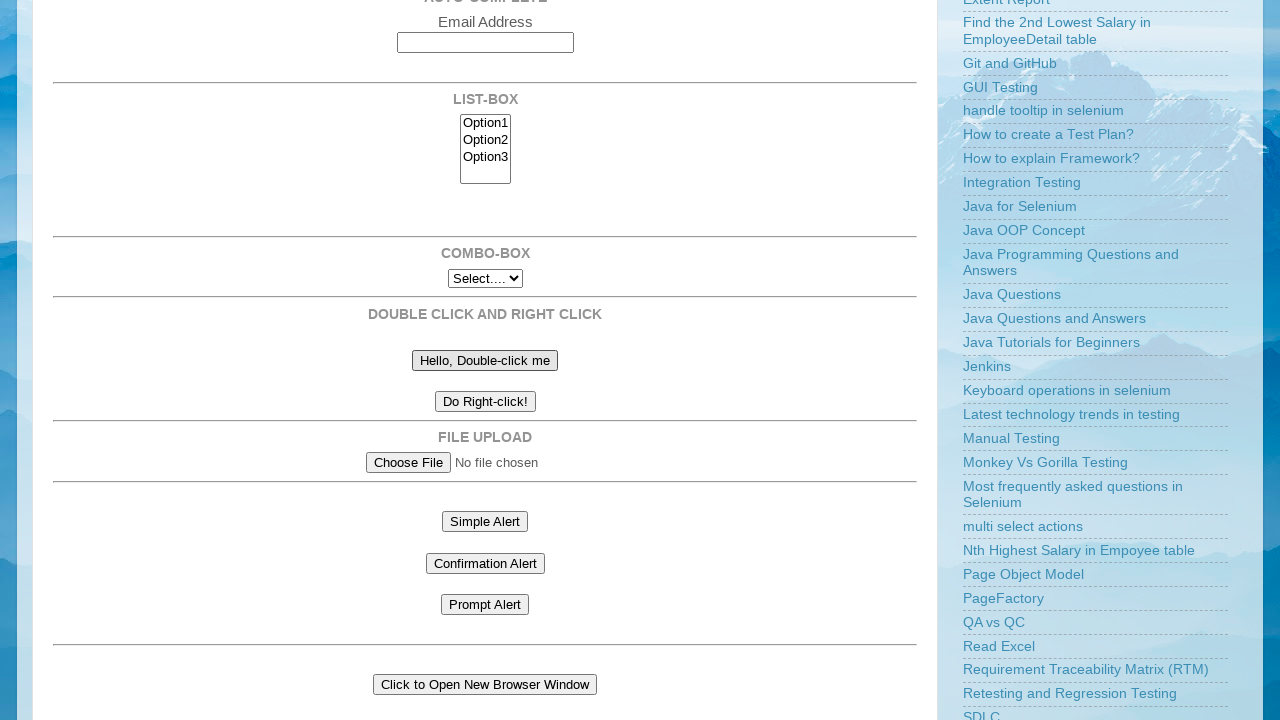

Right-clicked the right click button at (485, 402) on #rightClickBtn
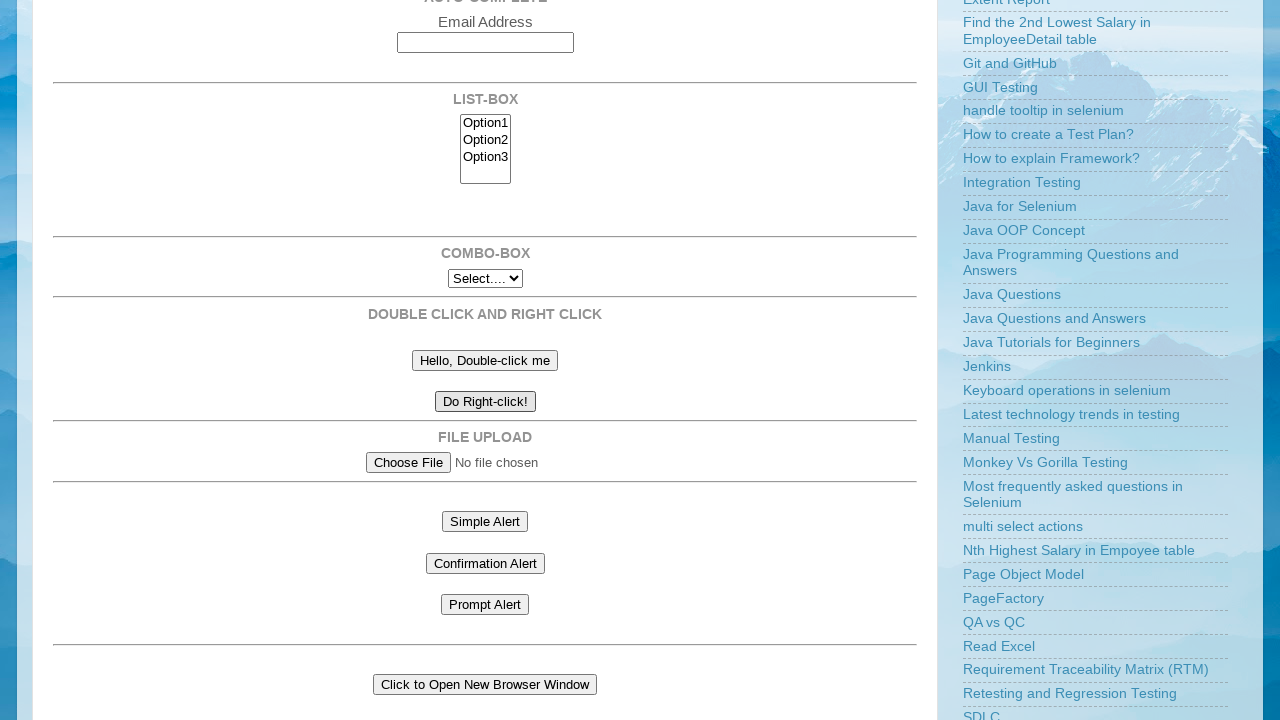

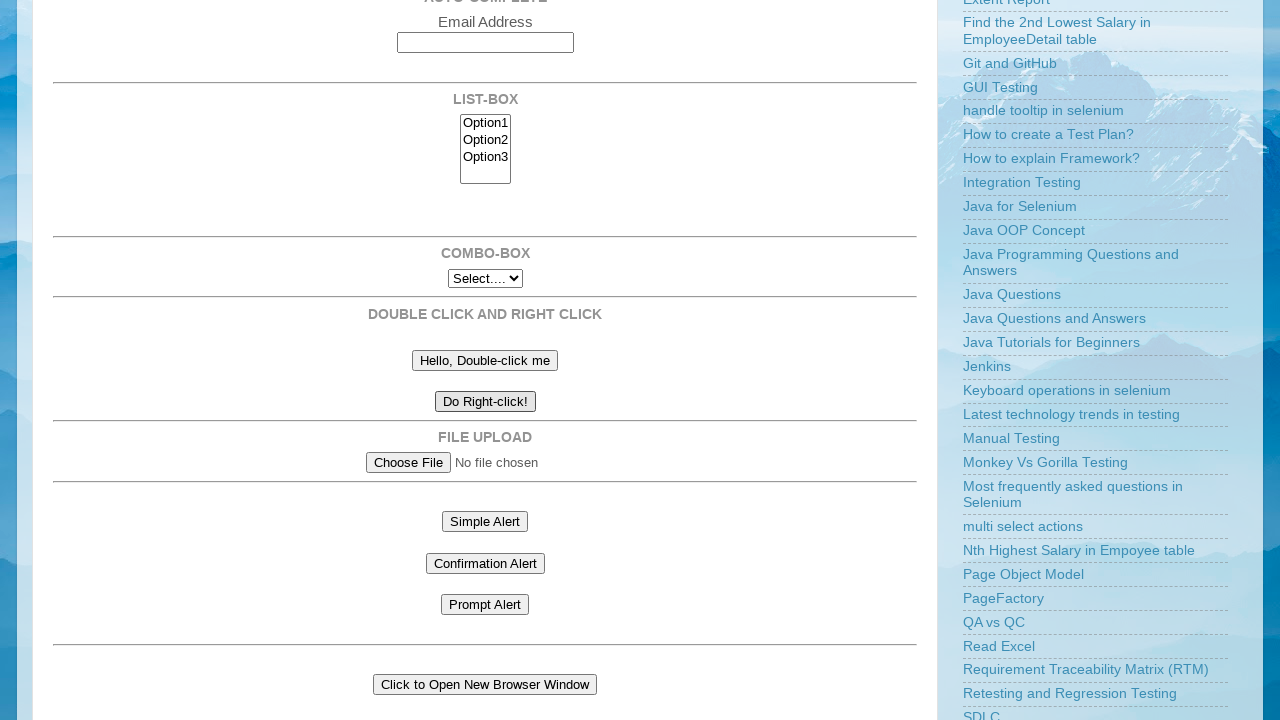